Tests alert handling by clicking a button that triggers an alert and then accepting it

Starting URL: https://testautomationpractice.blogspot.com/

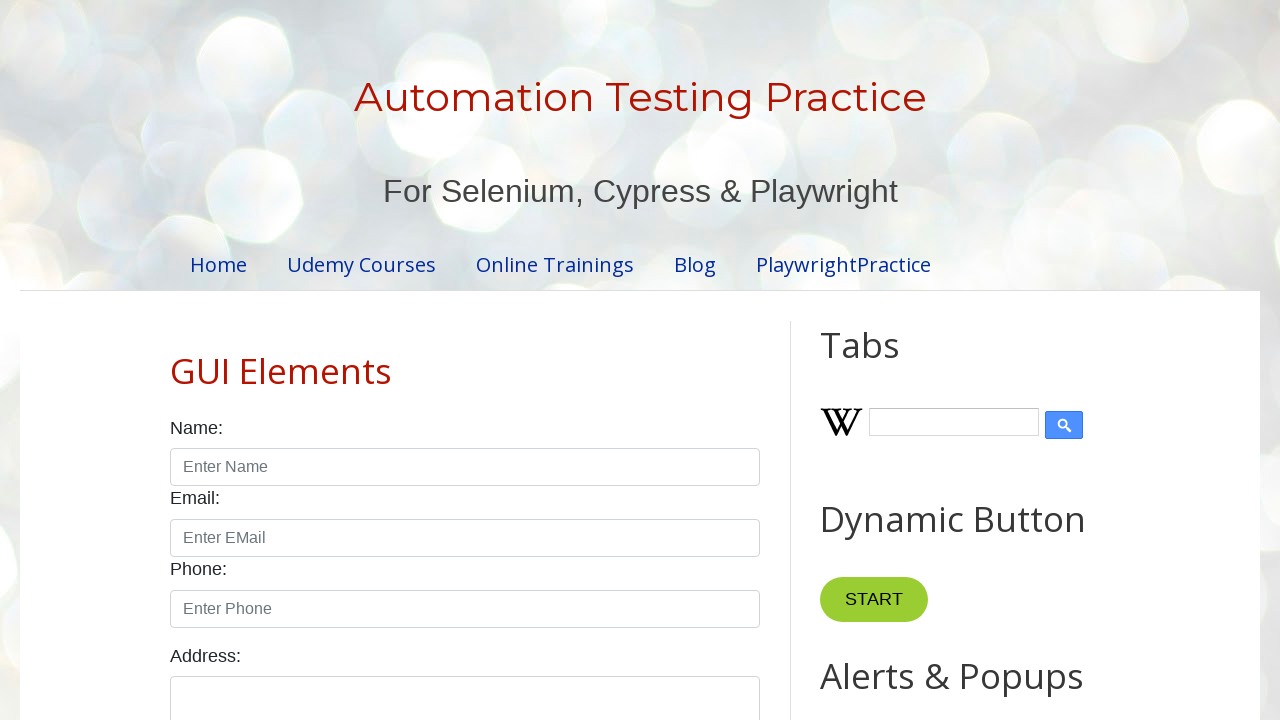

Clicked the alert button to trigger an alert dialog at (888, 361) on xpath=//button[@id='alertBtn']
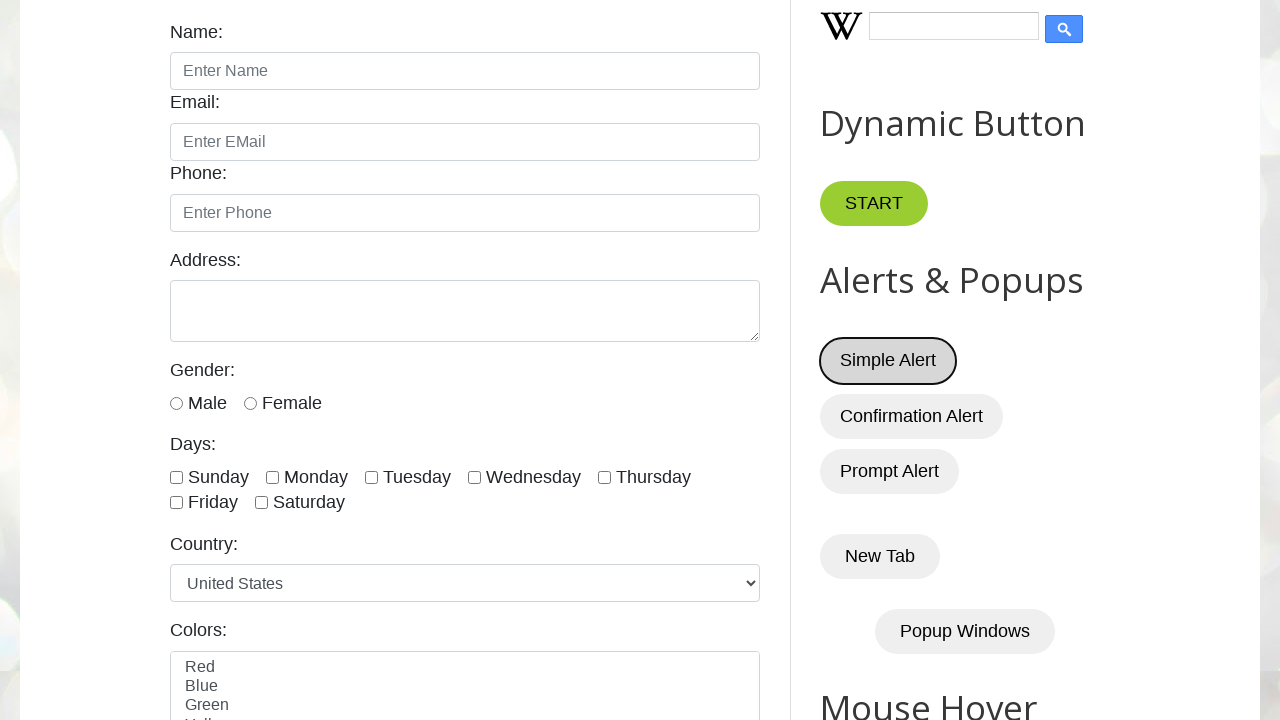

Set up dialog handler to accept alert
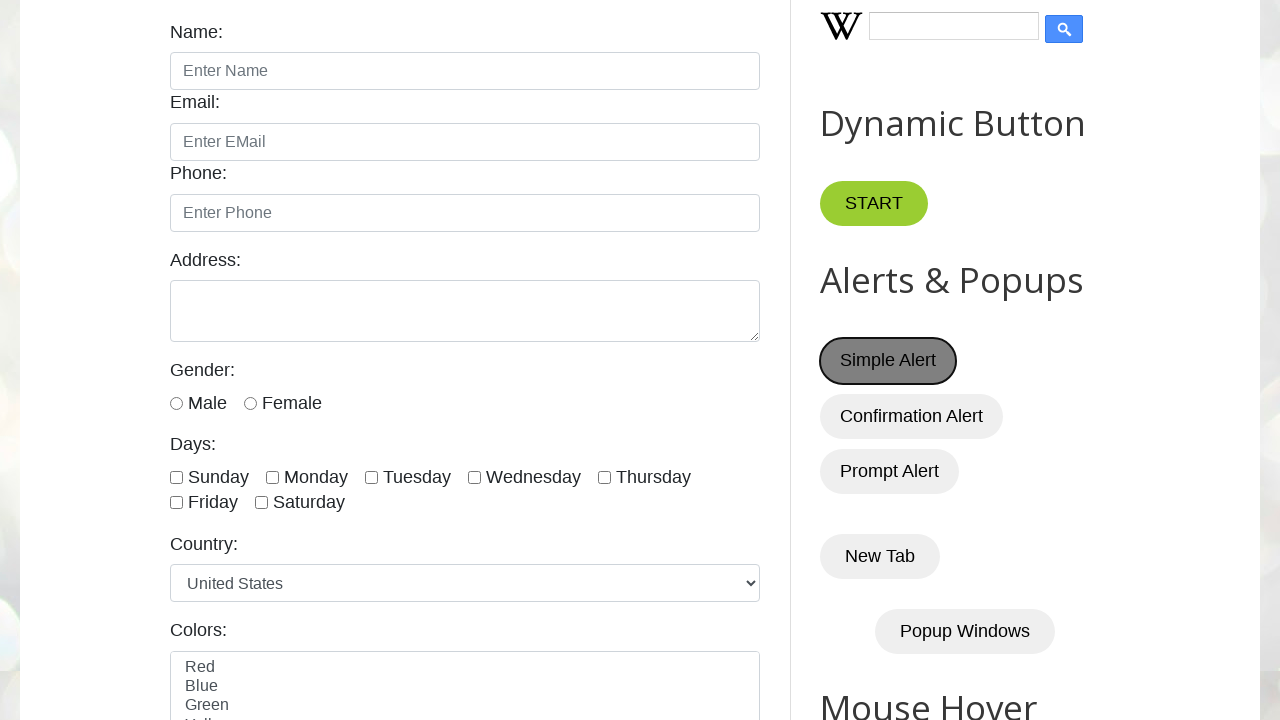

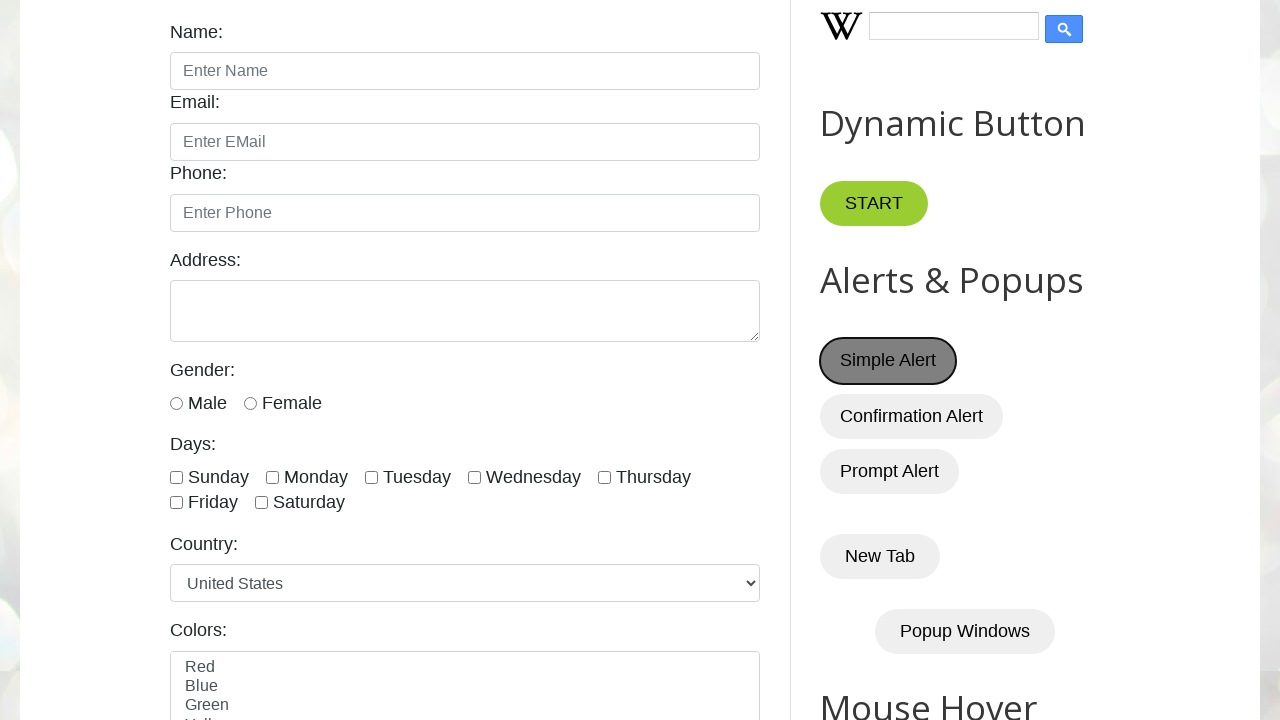